Tests checkbox functionality on a W3C WAI-ARIA example page by finding all checkbox elements and clicking on any that are currently unchecked to check them.

Starting URL: https://www.w3.org/TR/2019/NOTE-wai-aria-practices-1.1-20190814/examples/checkbox/checkbox-1/checkbox-1.html

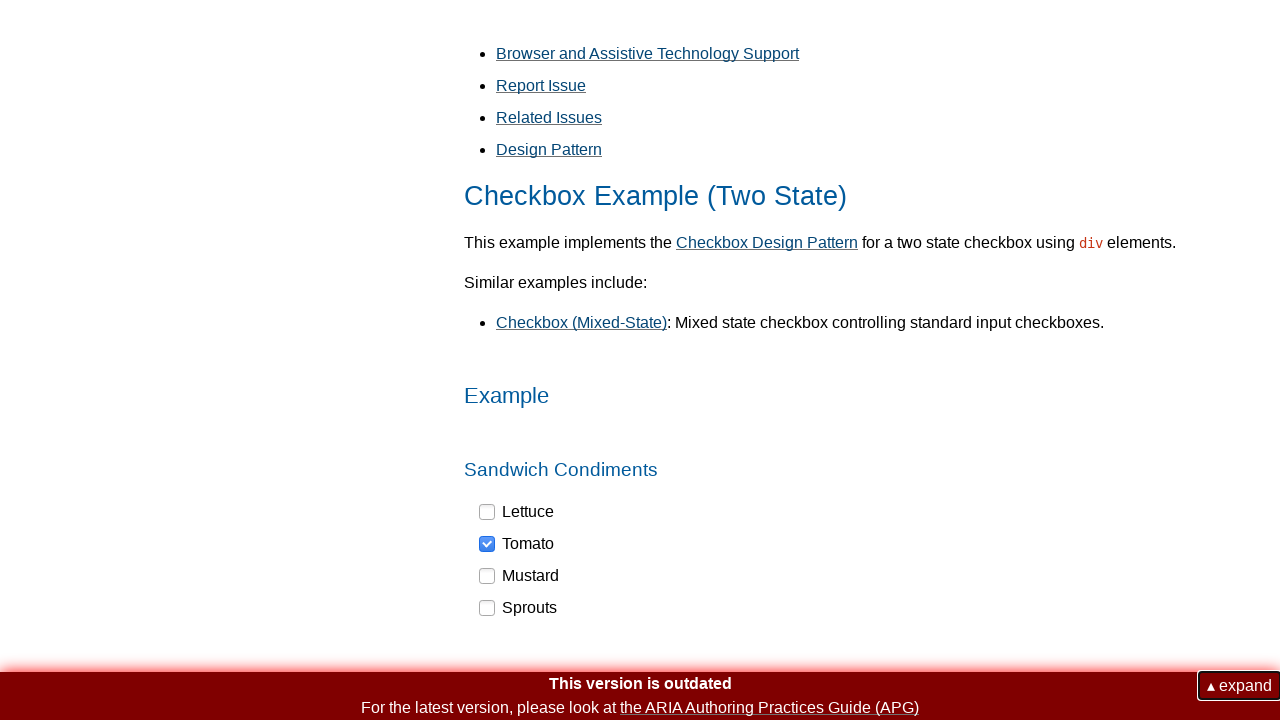

Waited for checkbox elements to be present on the page
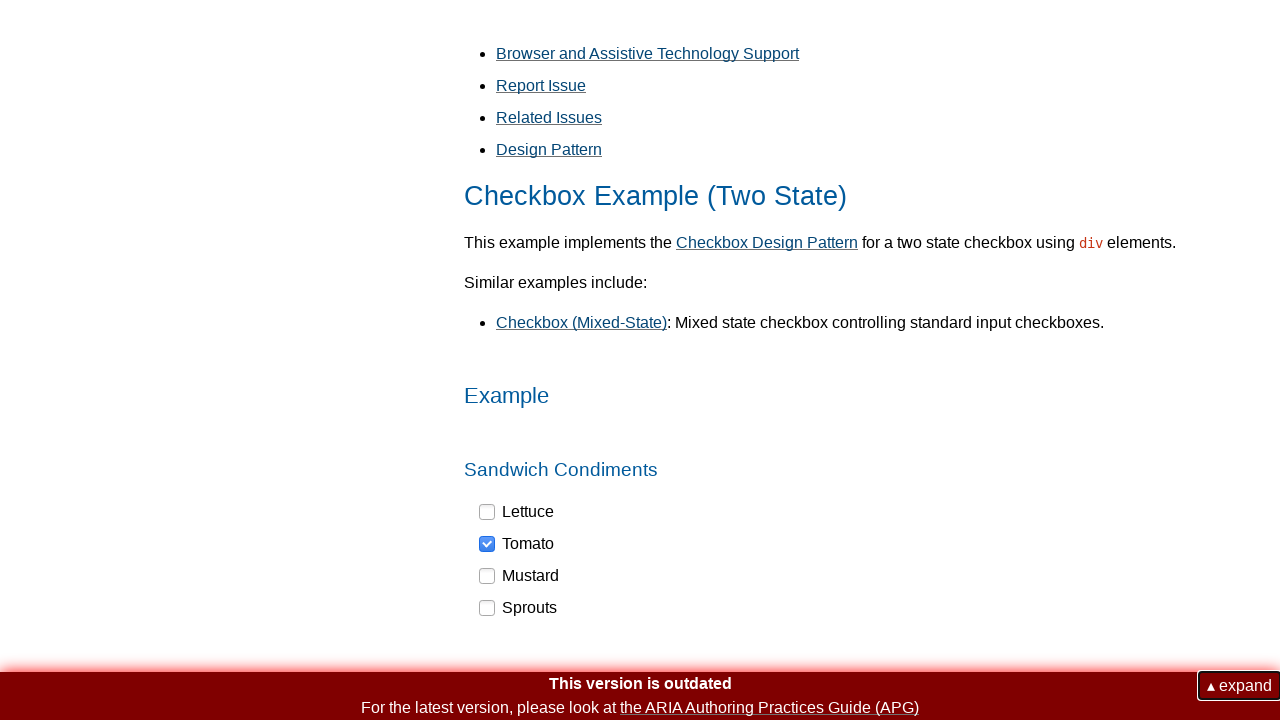

Located all checkbox elements on the page
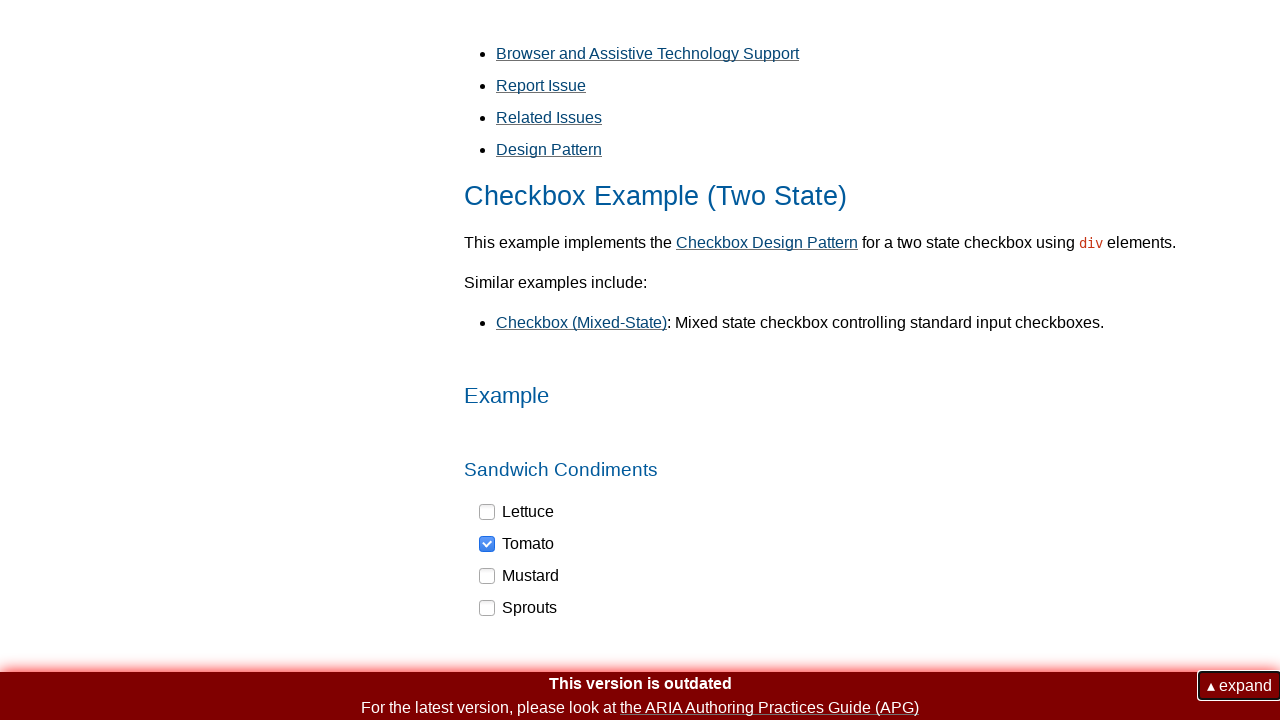

Found 4 checkbox elements total
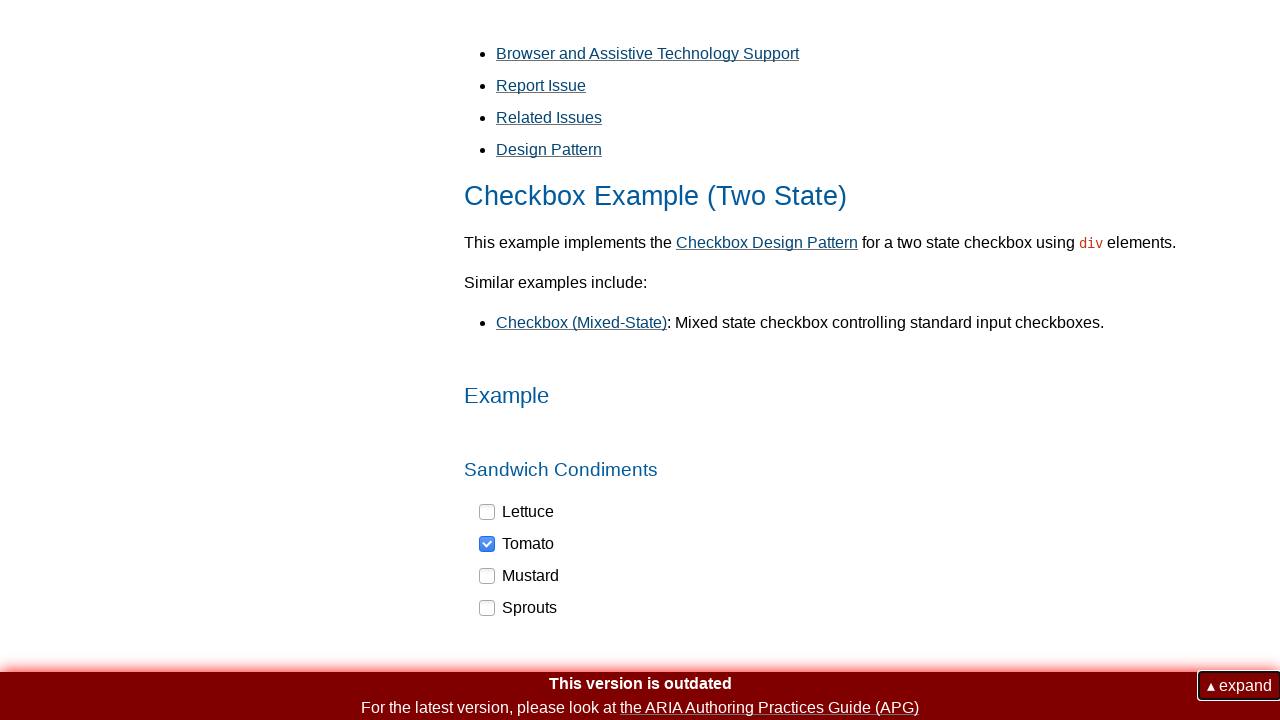

Retrieved checkbox element 1 of 4
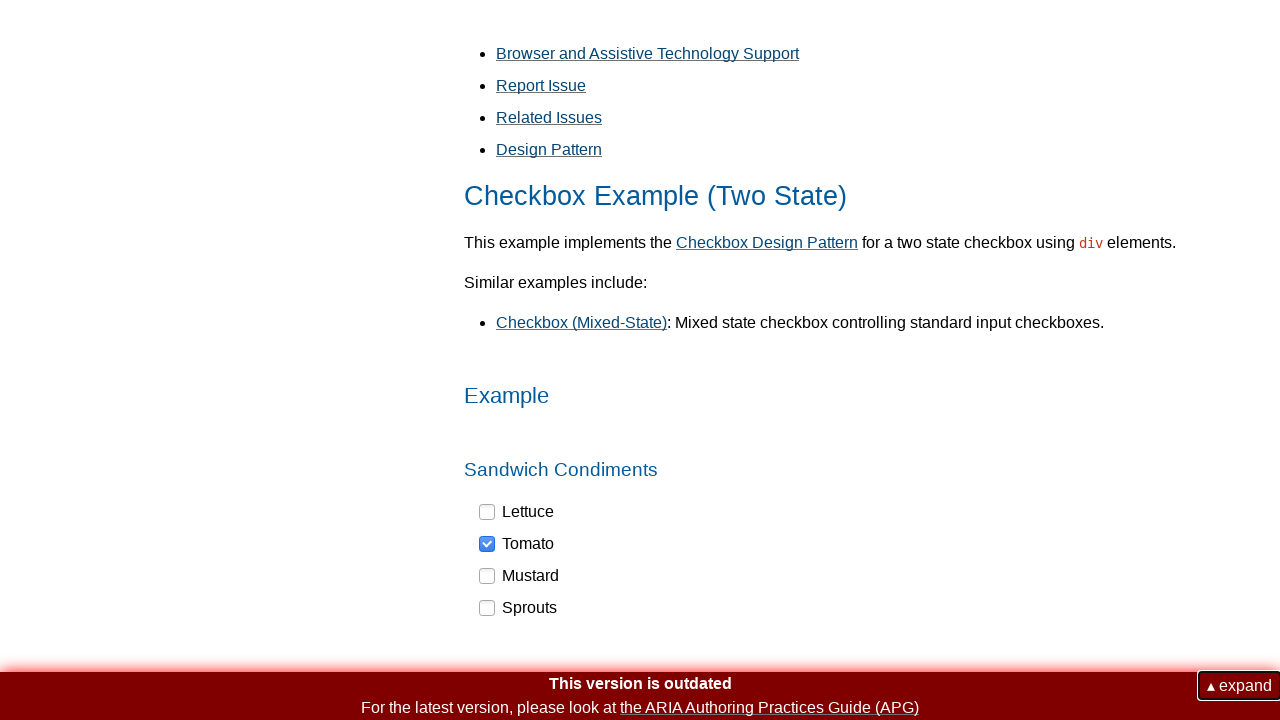

Checkbox 1 is unchecked, proceeding to click it
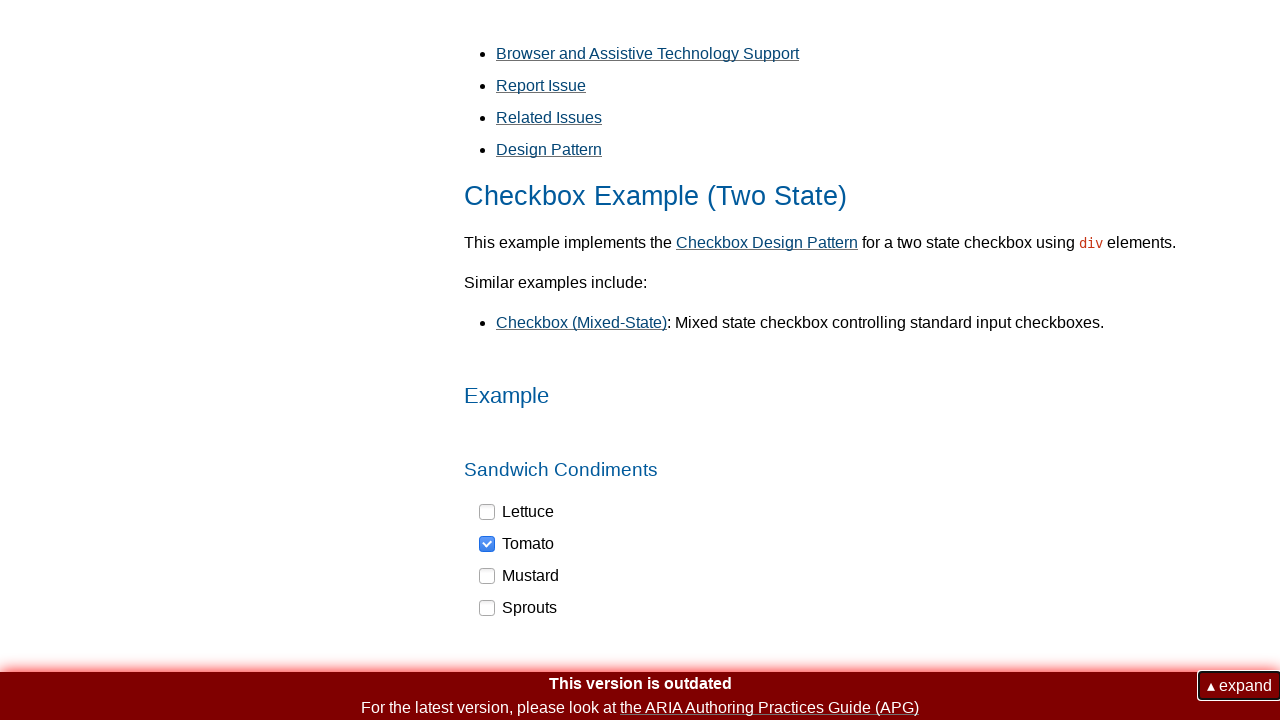

Clicked checkbox 1 to check it at (517, 512) on div[role='checkbox'] >> nth=0
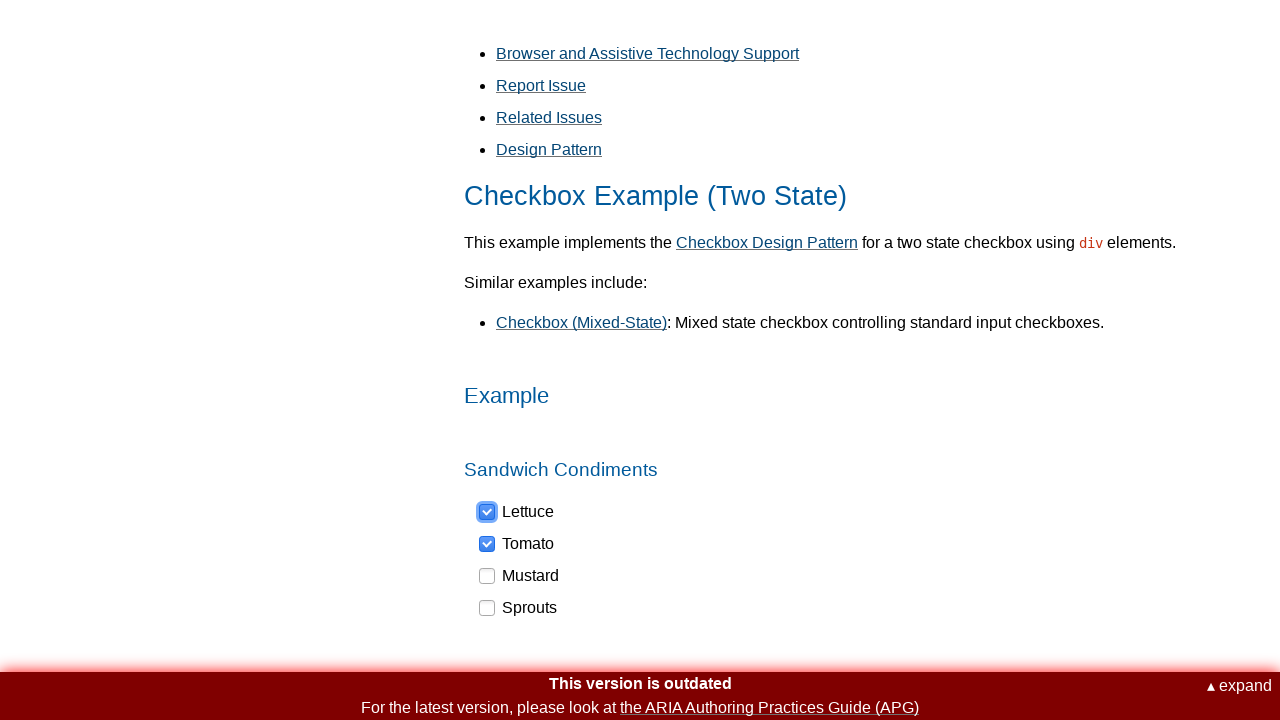

Retrieved checkbox element 2 of 4
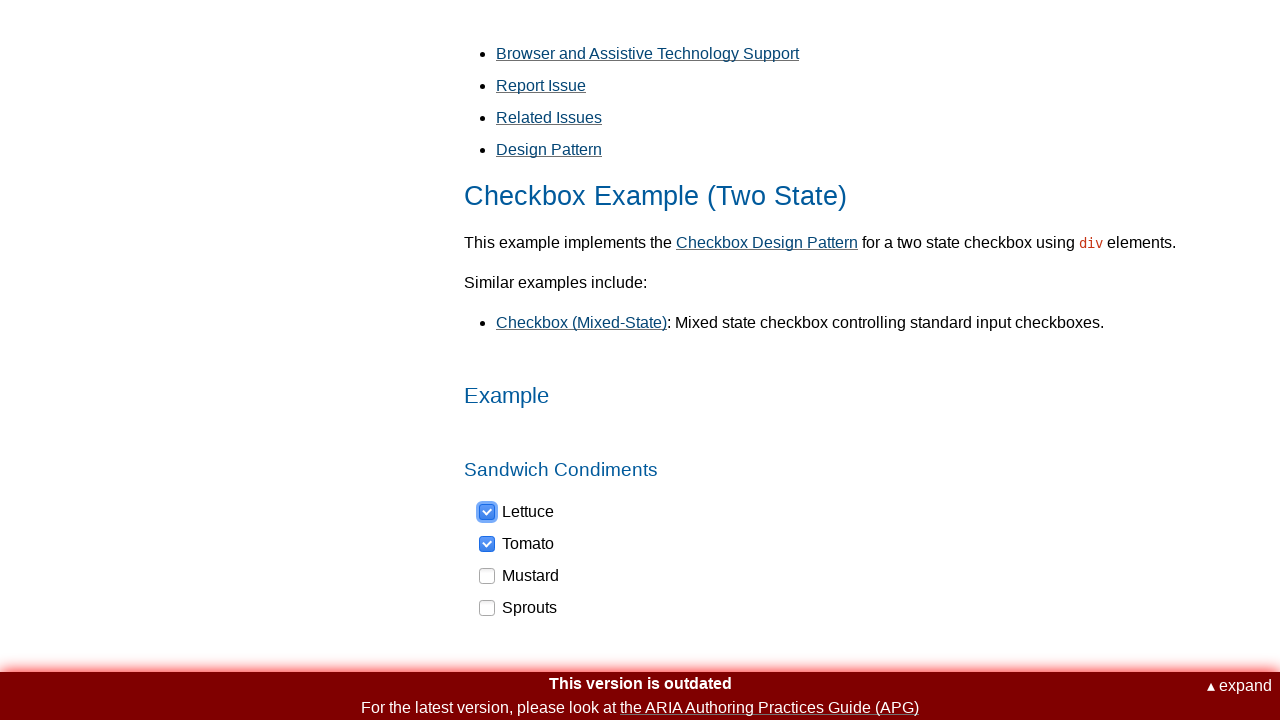

Retrieved checkbox element 3 of 4
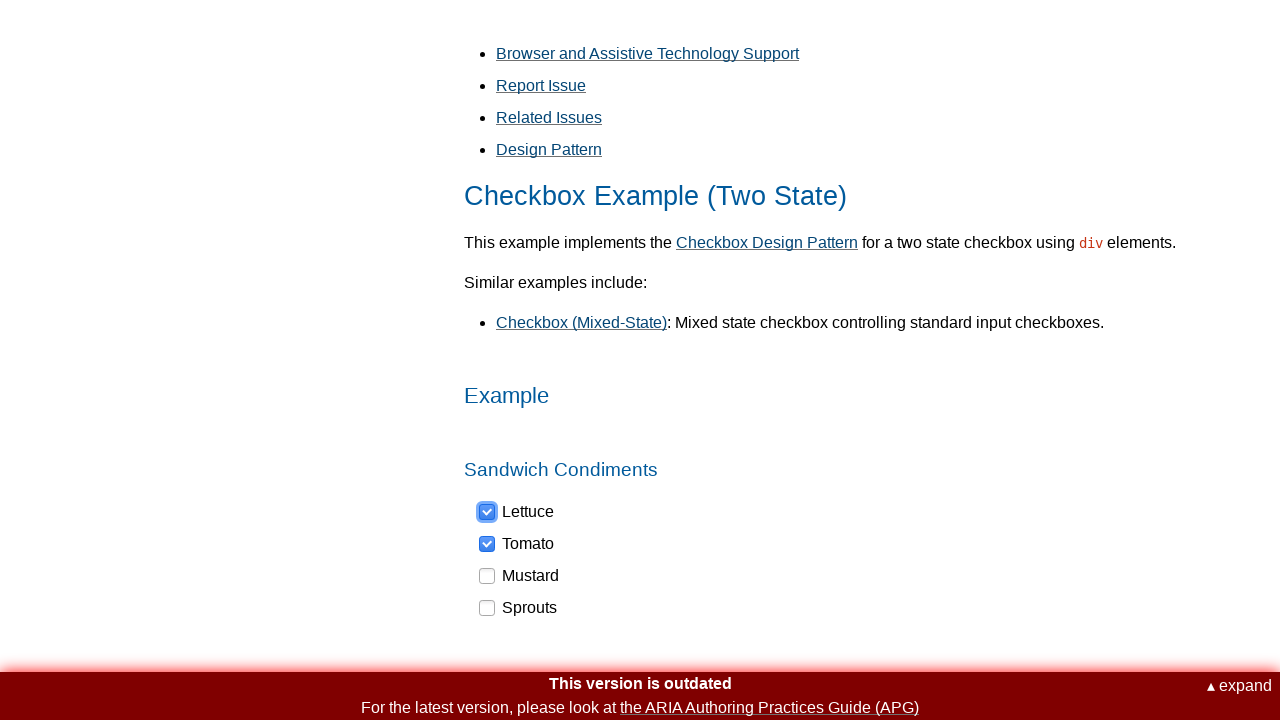

Checkbox 3 is unchecked, proceeding to click it
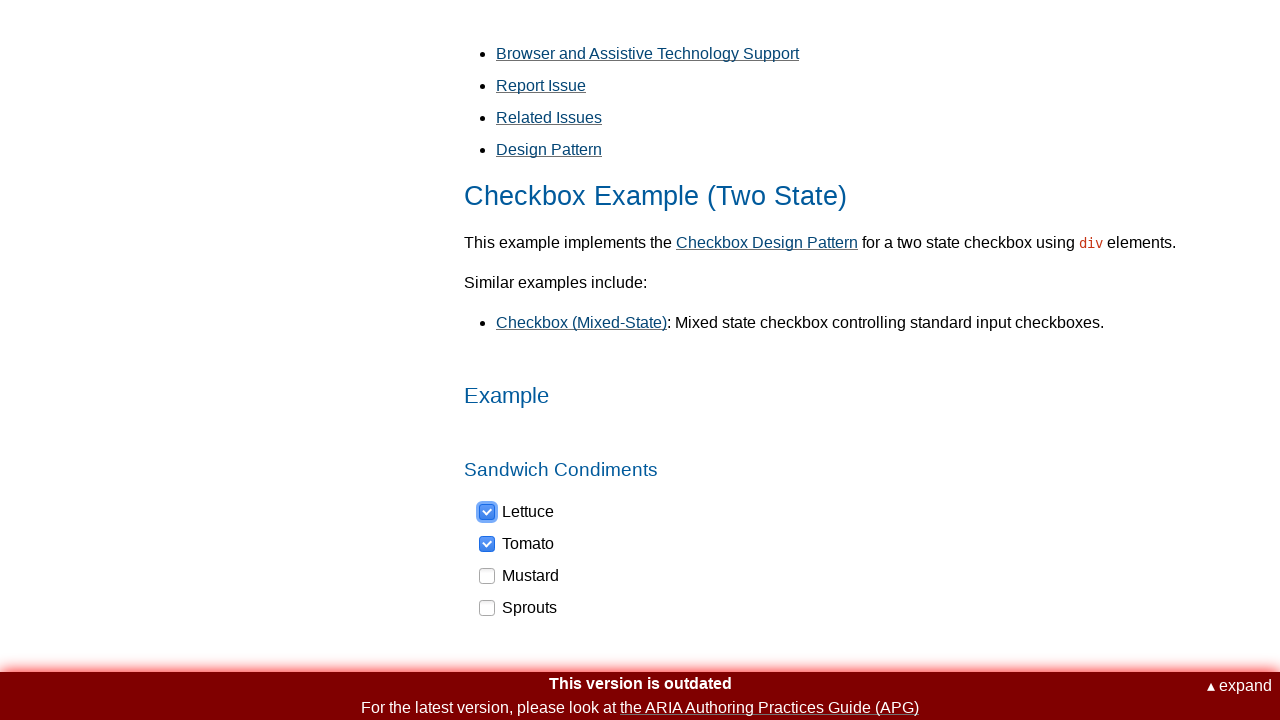

Clicked checkbox 3 to check it at (520, 576) on div[role='checkbox'] >> nth=2
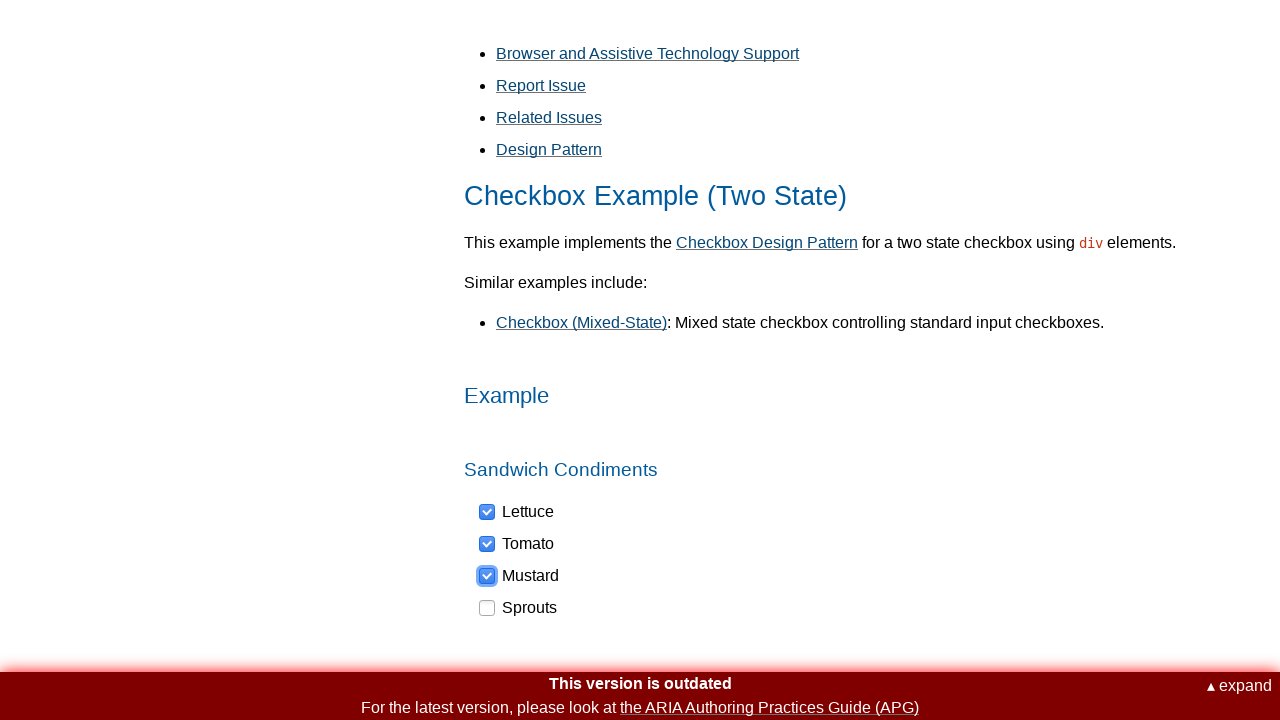

Retrieved checkbox element 4 of 4
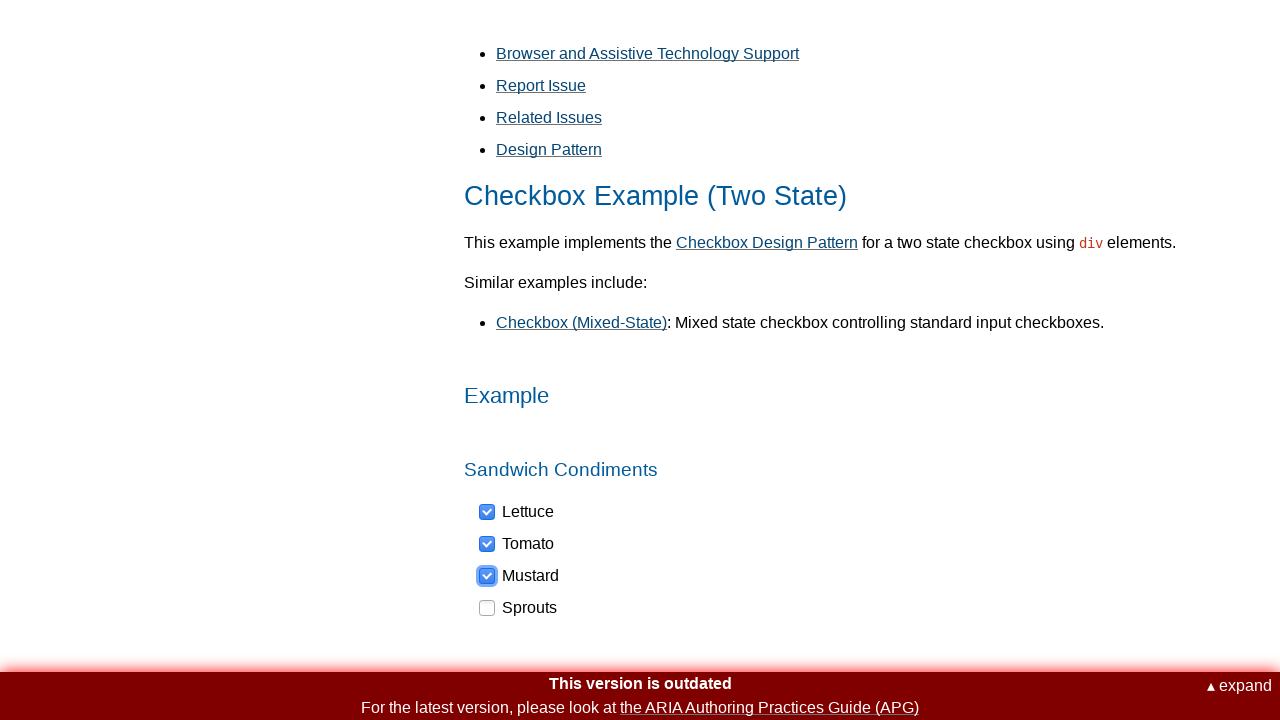

Checkbox 4 is unchecked, proceeding to click it
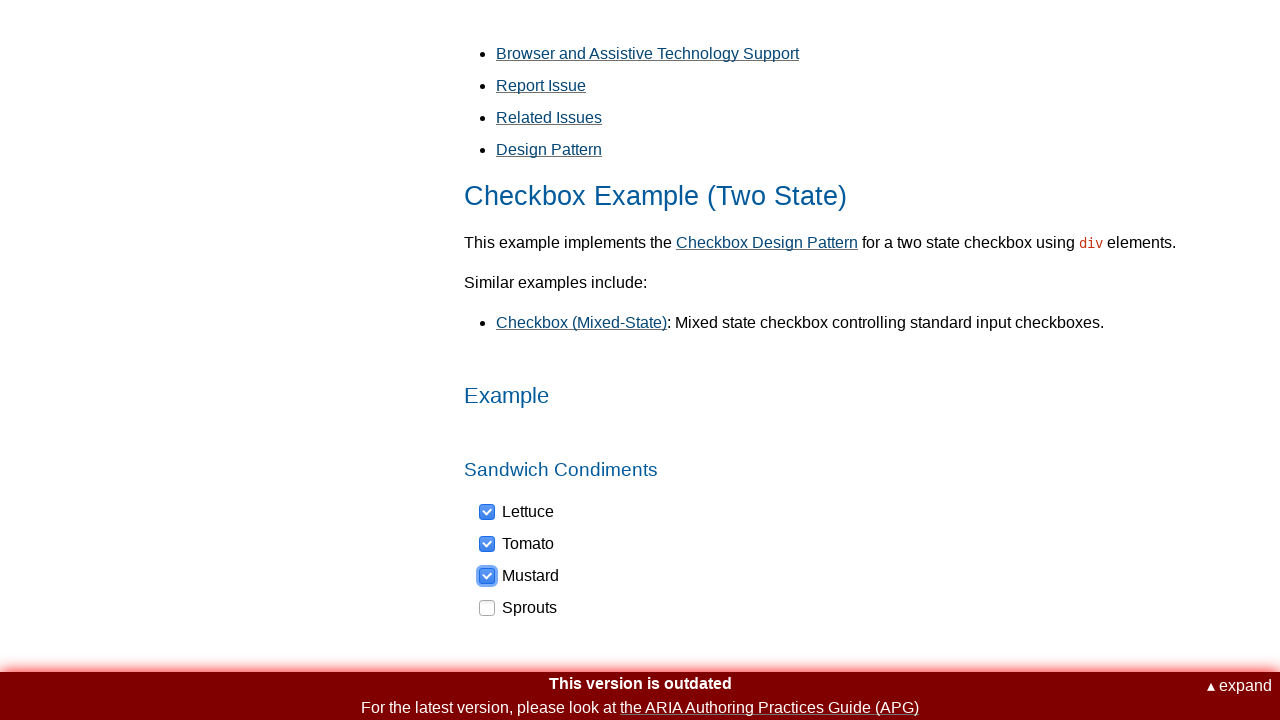

Clicked checkbox 4 to check it at (519, 608) on div[role='checkbox'] >> nth=3
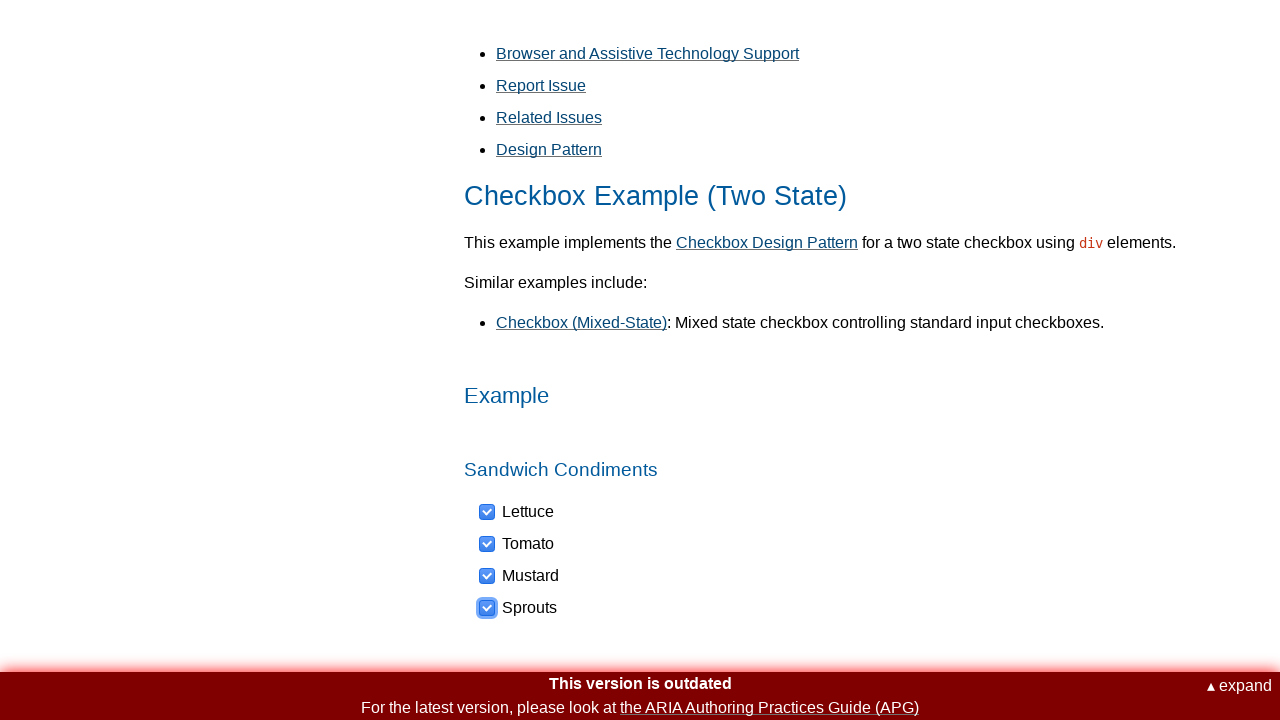

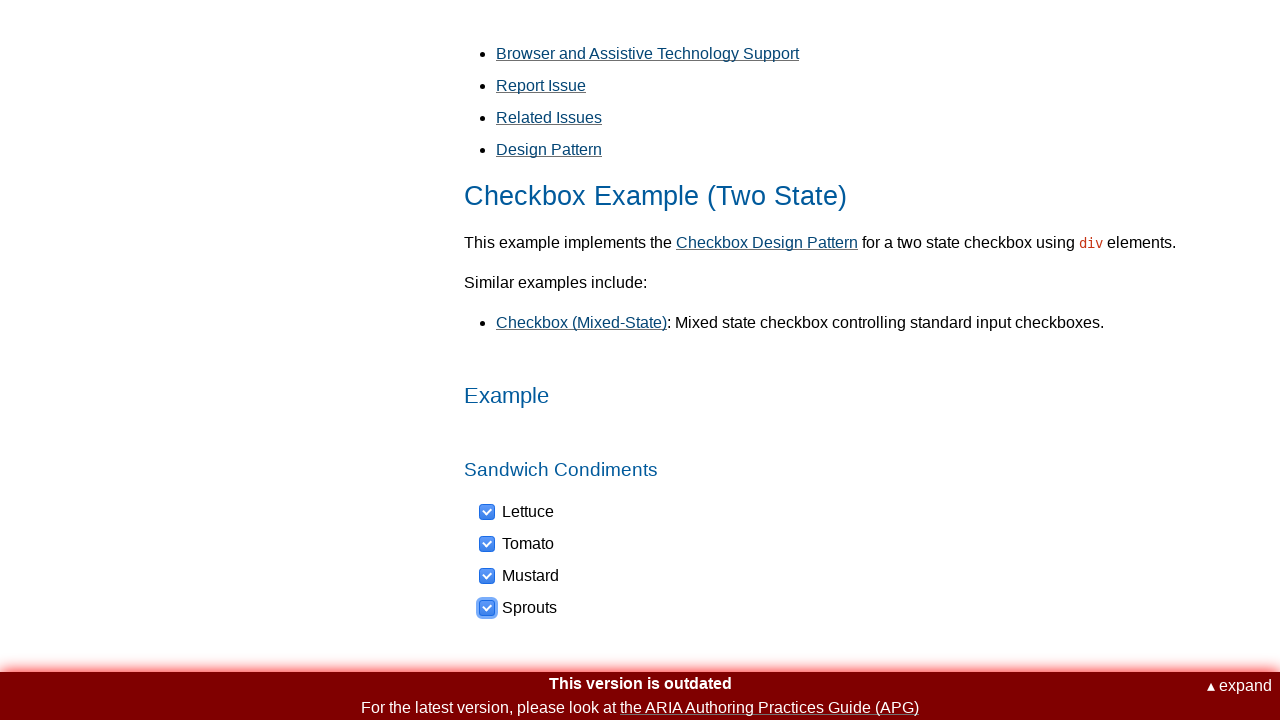